Navigates to the Chaldal e-commerce website and waits for the page to load fully with the window maximized

Starting URL: https://chaldal.com/

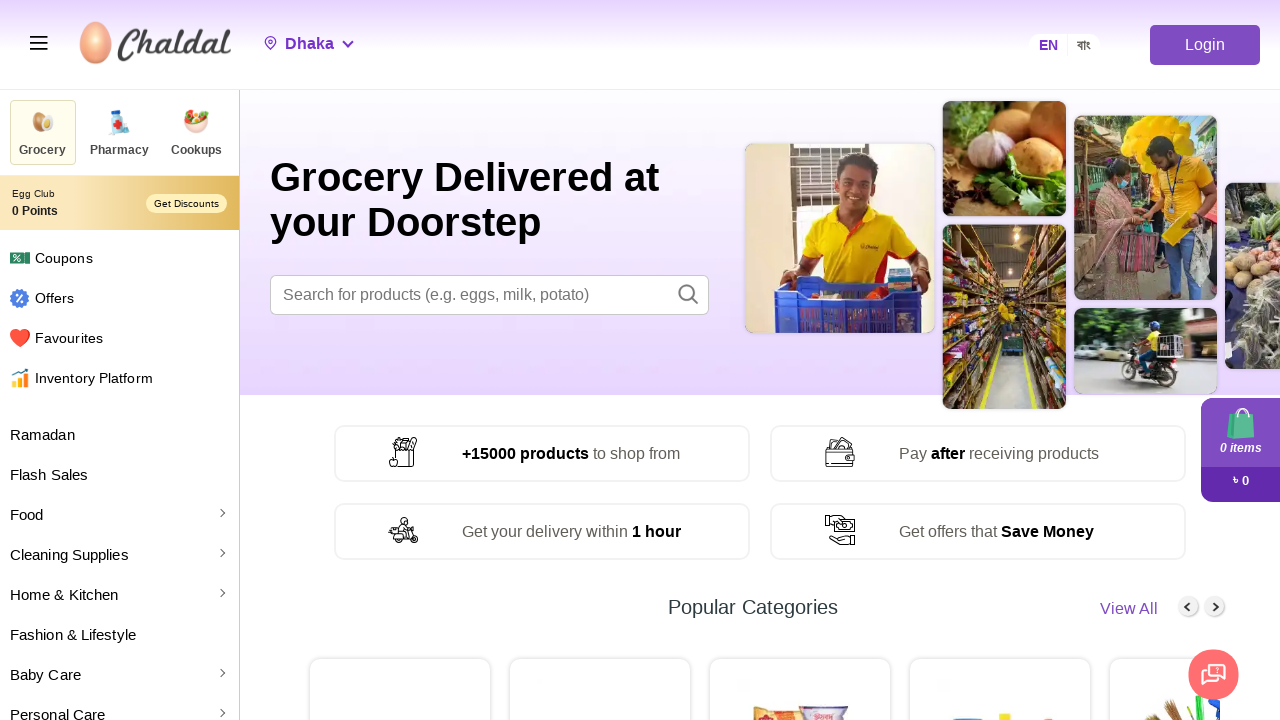

Set viewport size to 1920x1080
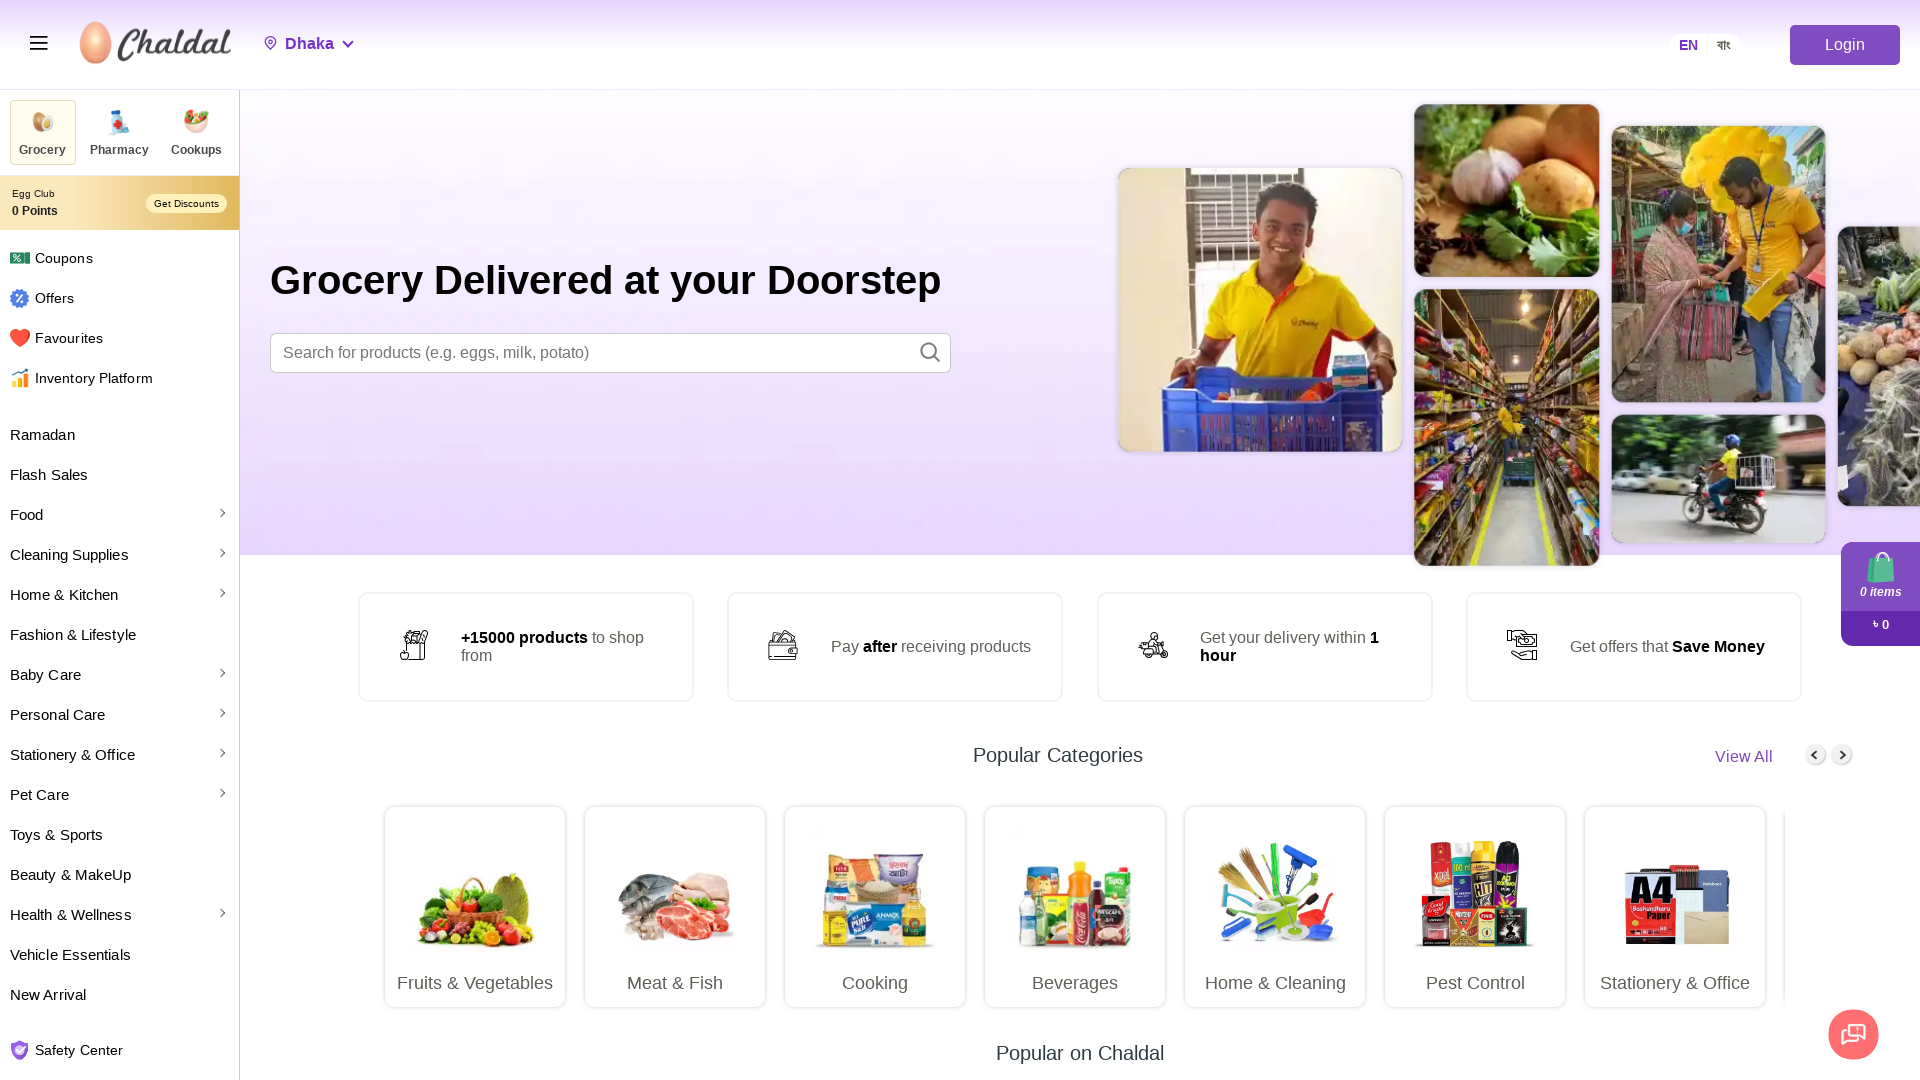

Navigated to https://chaldal.com/
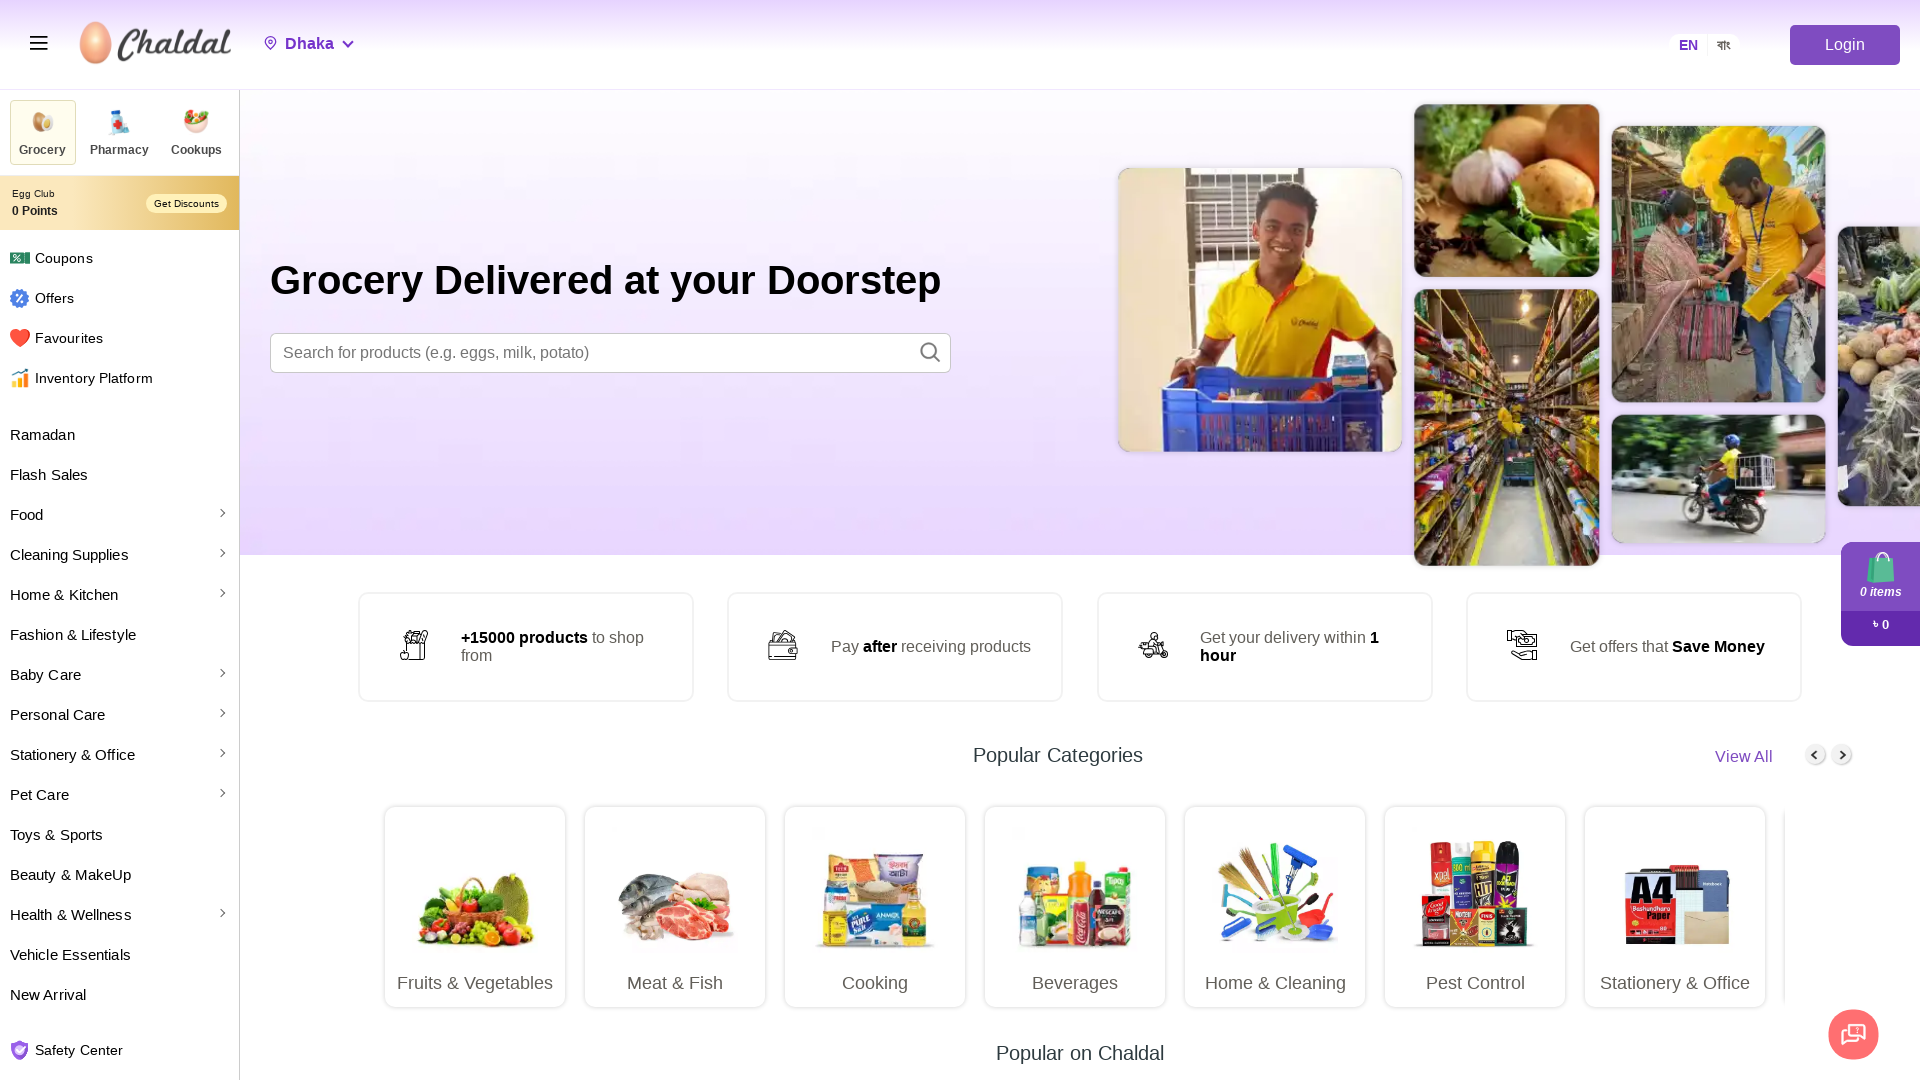

Page fully loaded with networkidle state
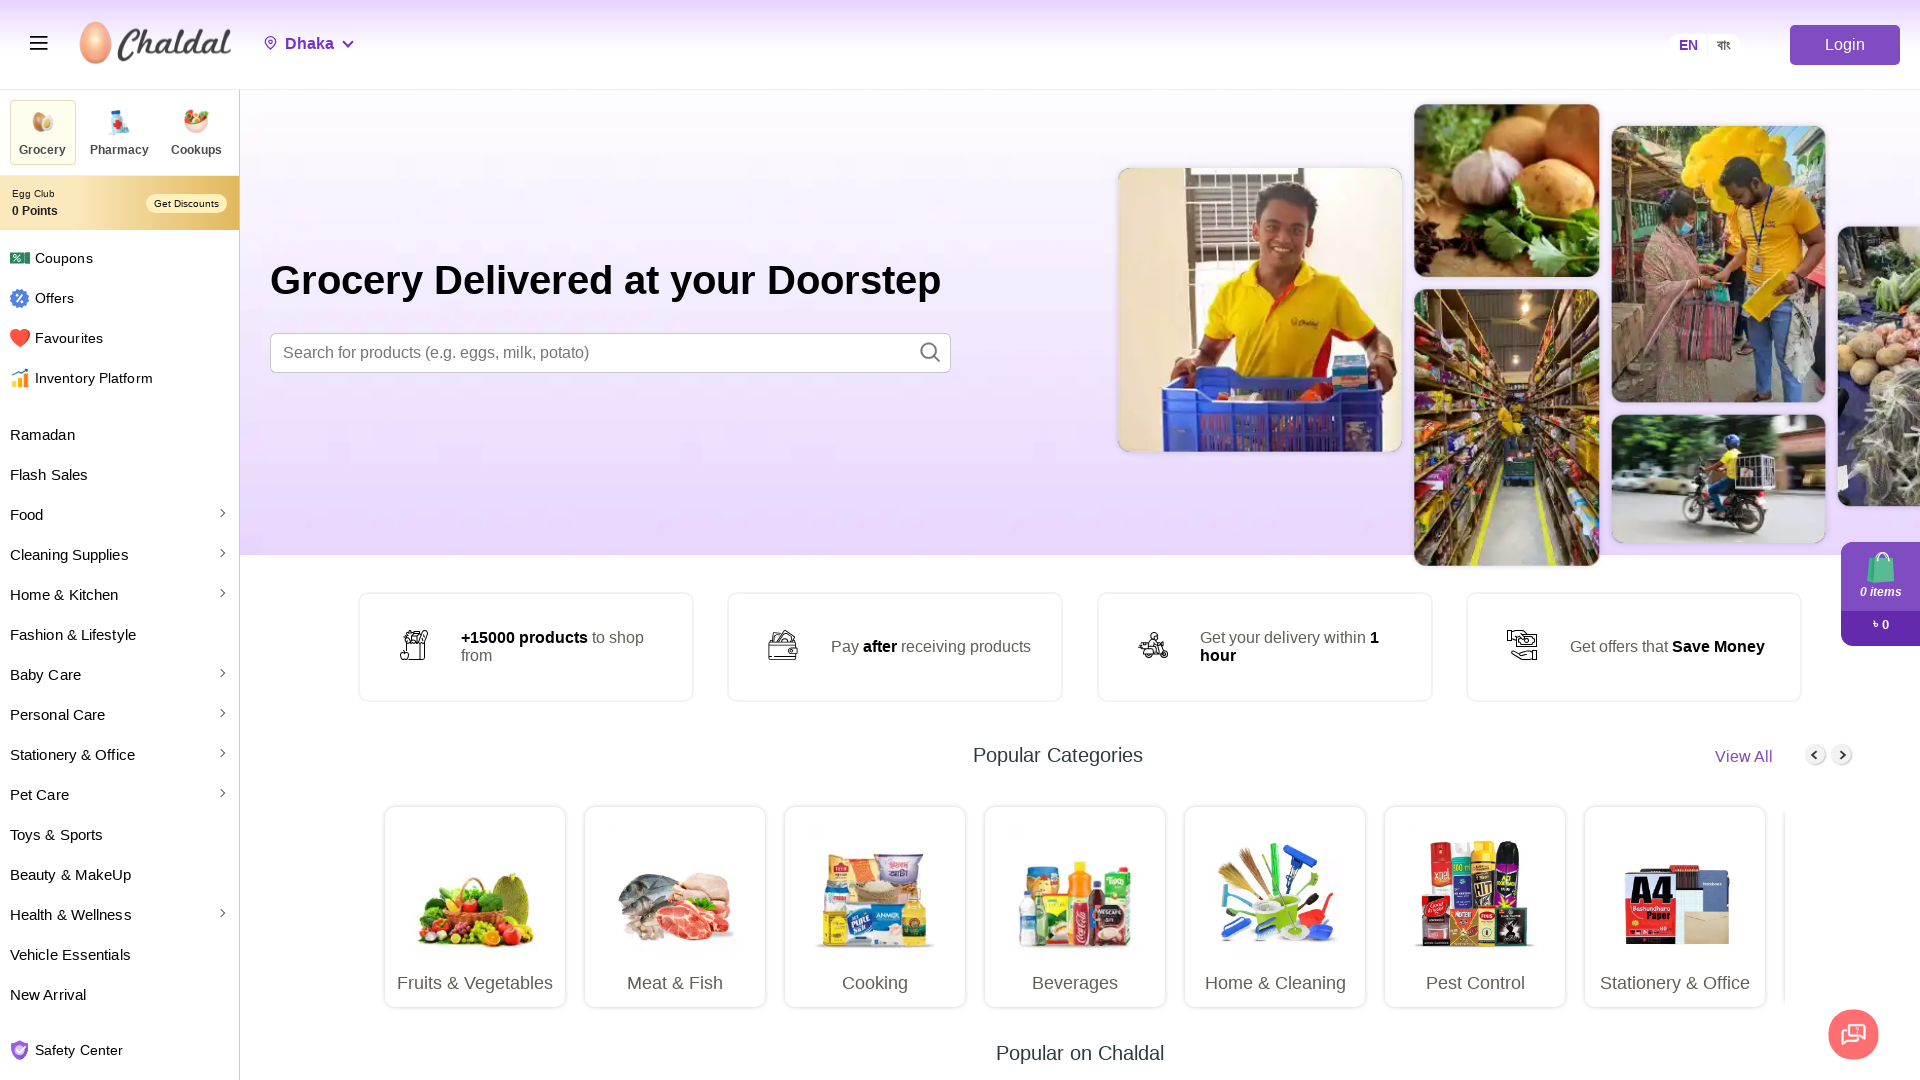

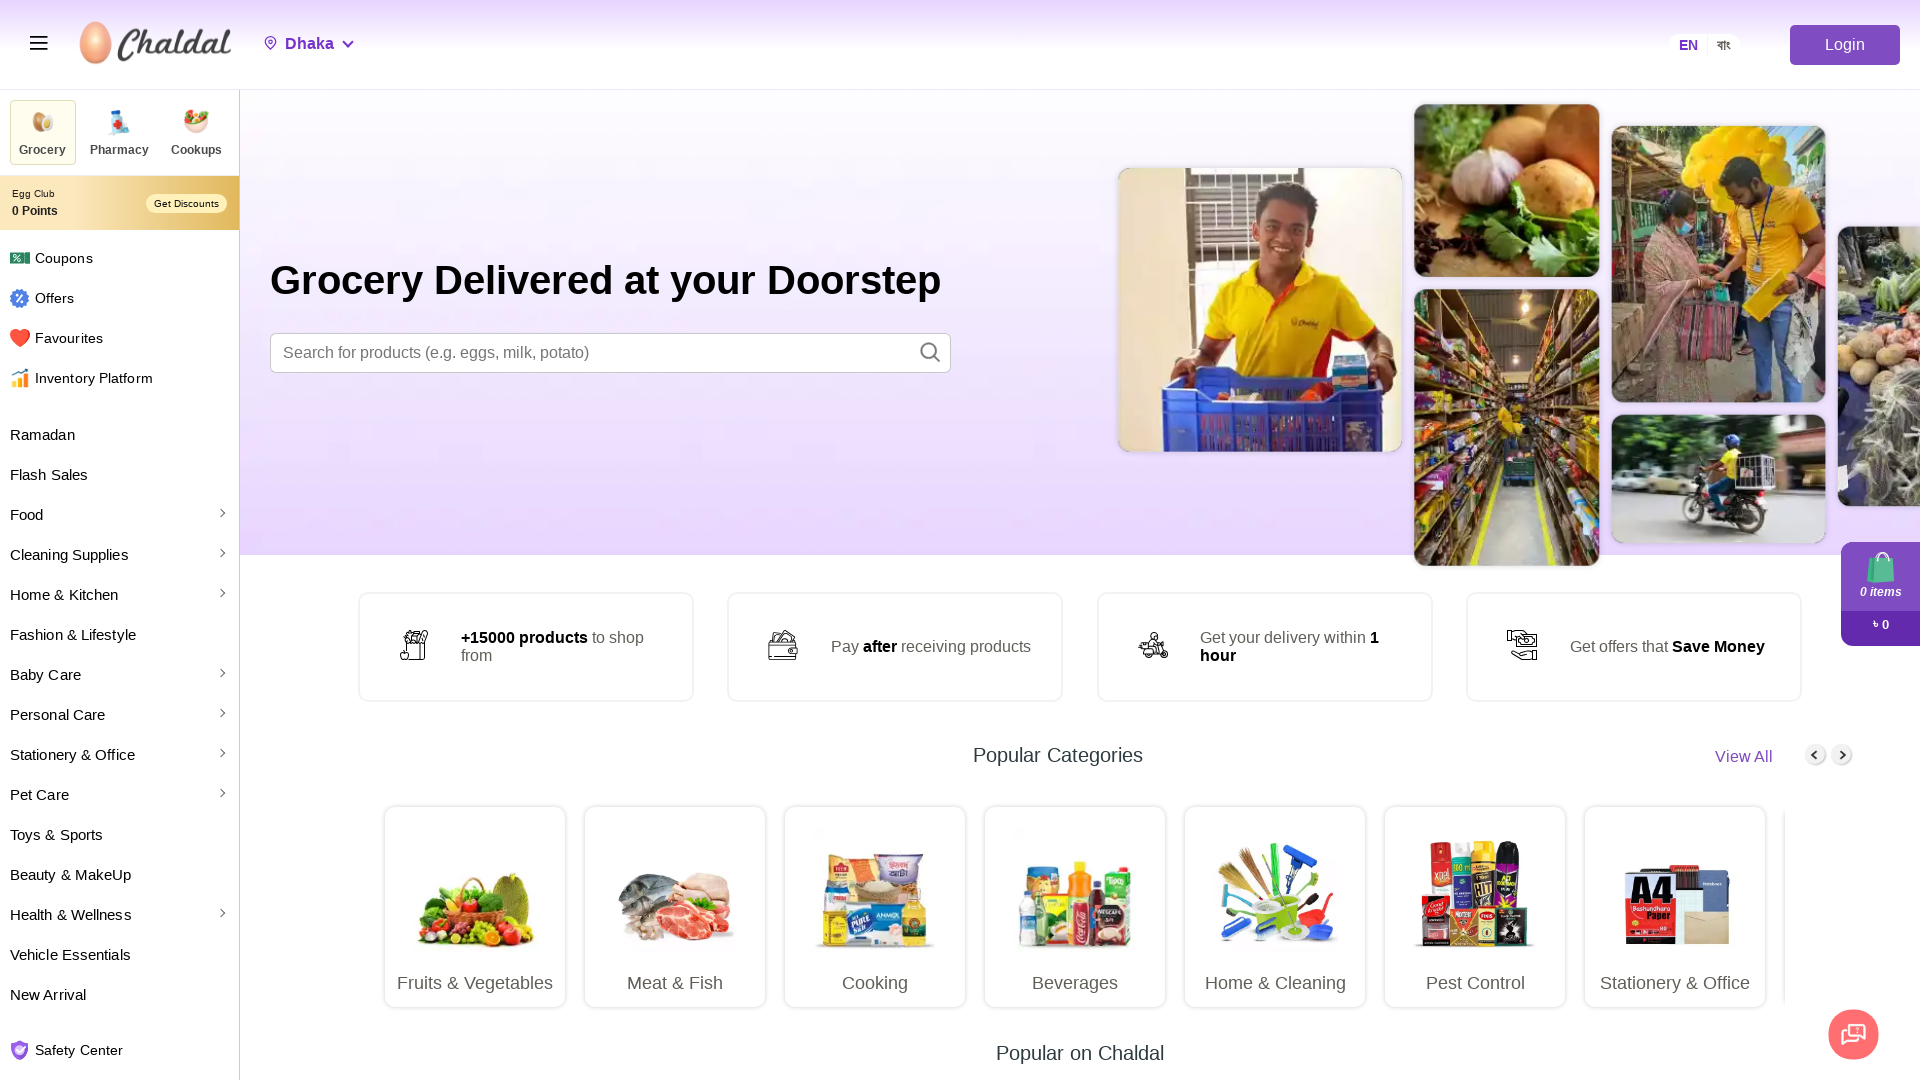